Navigates to the Heroes of War and Money website homepage and waits briefly for the page to load

Starting URL: https://www.heroeswm.ru/

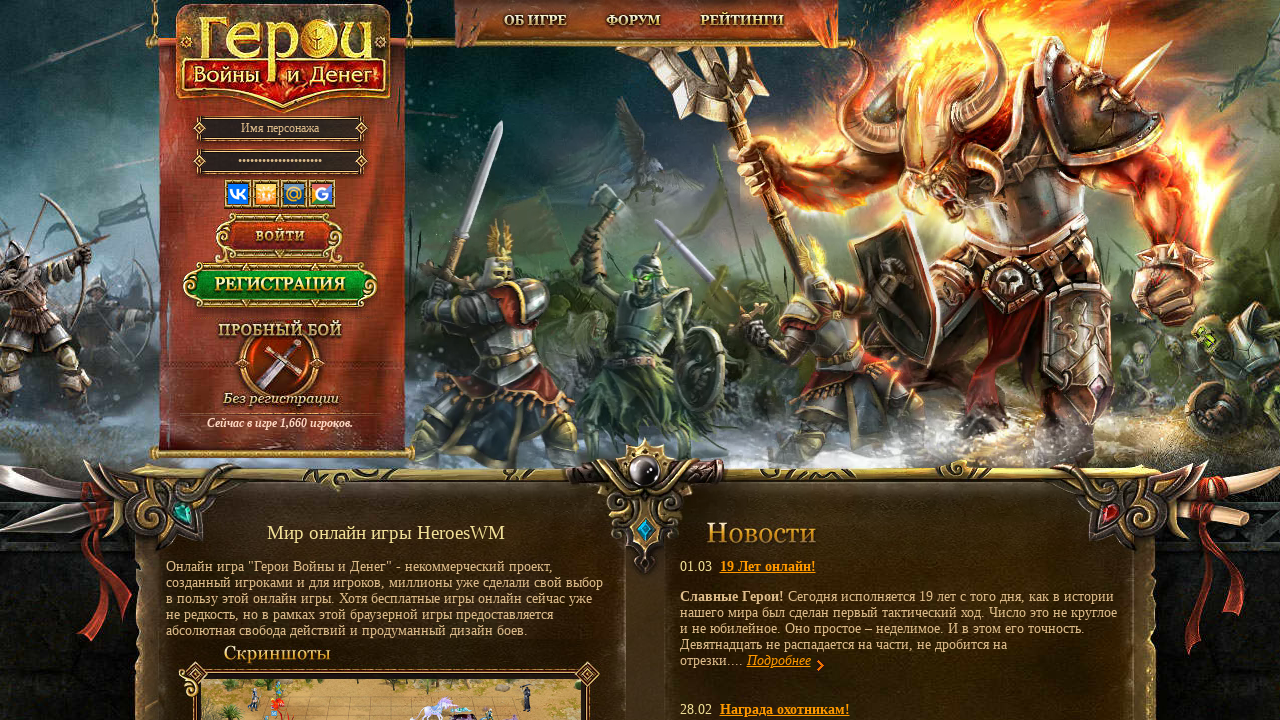

Waited for page DOM to load on Heroes of War and Money homepage
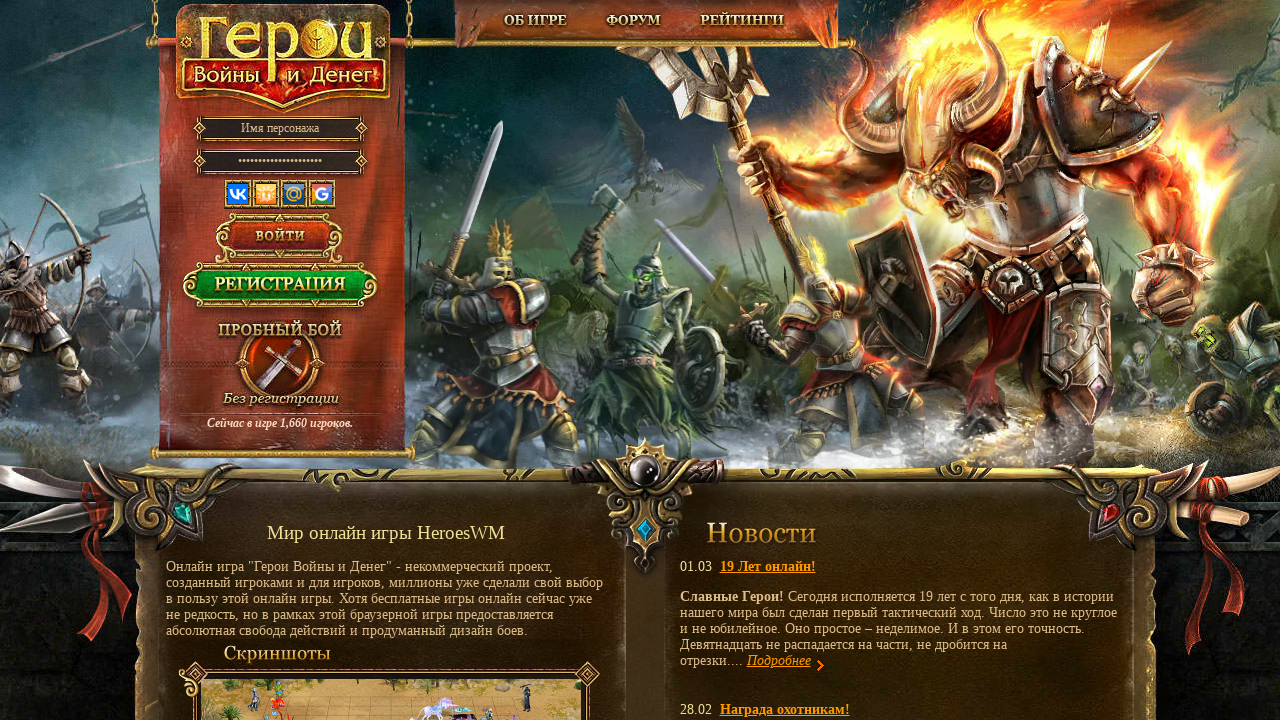

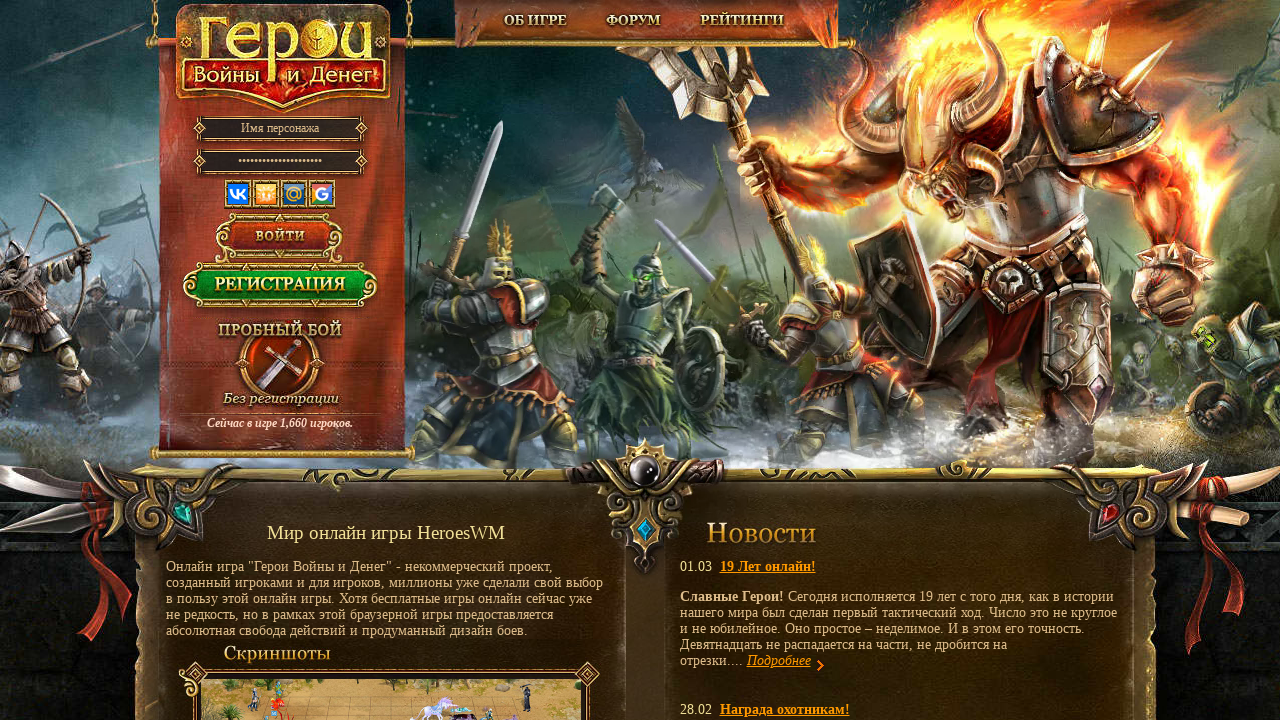